Tests drag and drop functionality on jQuery UI's droppable demo page by dragging an element and dropping it onto a target area within an iframe

Starting URL: http://www.jqueryui.com/droppable/

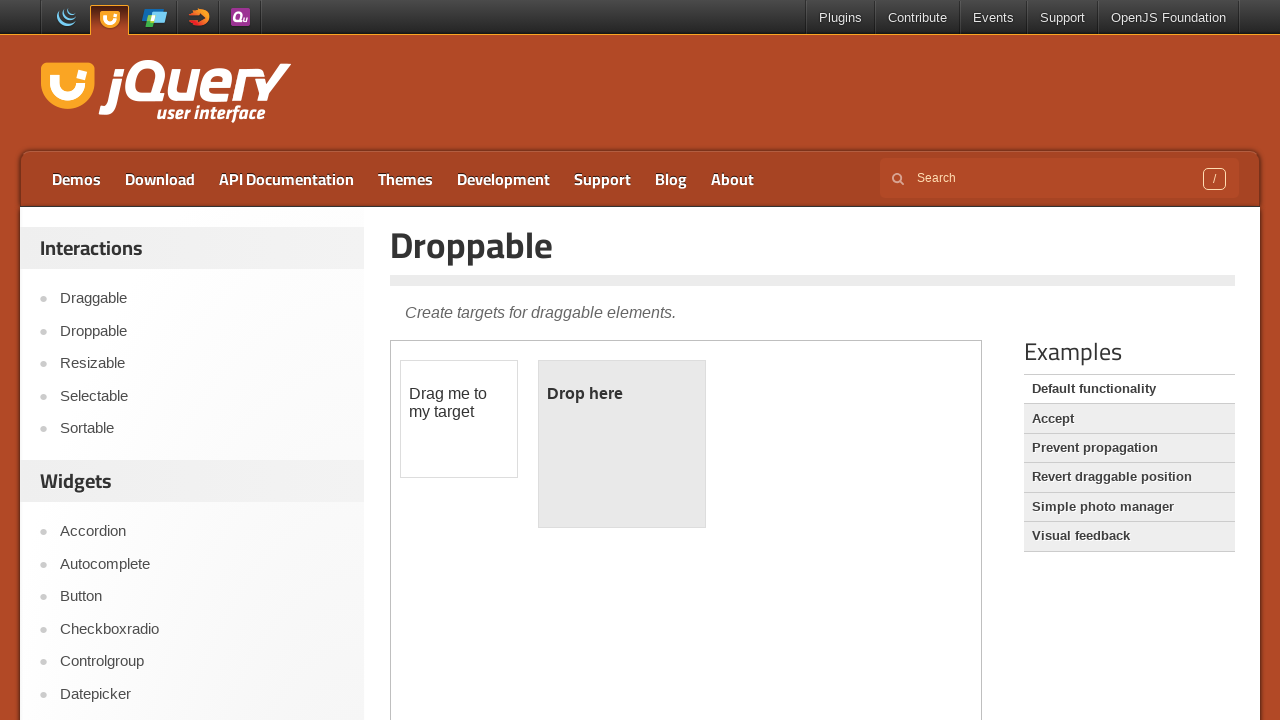

Located the iframe containing drag and drop elements
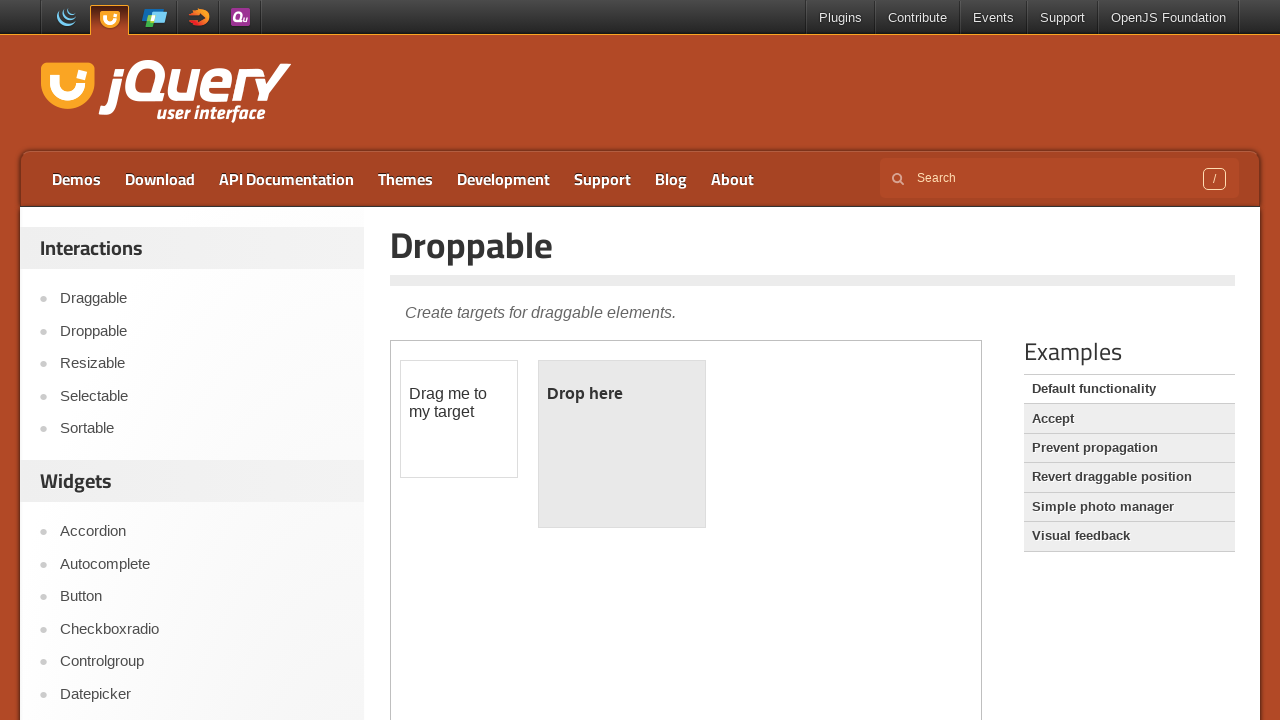

Located the draggable element within the iframe
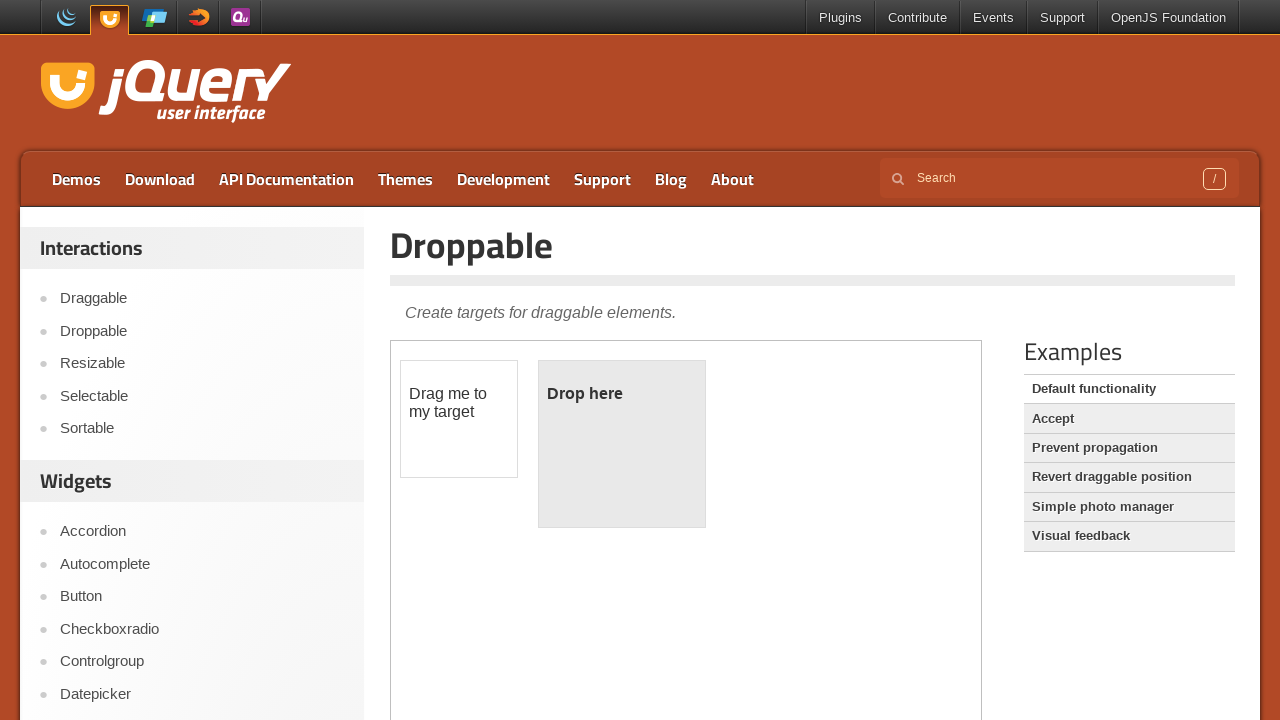

Located the droppable target element within the iframe
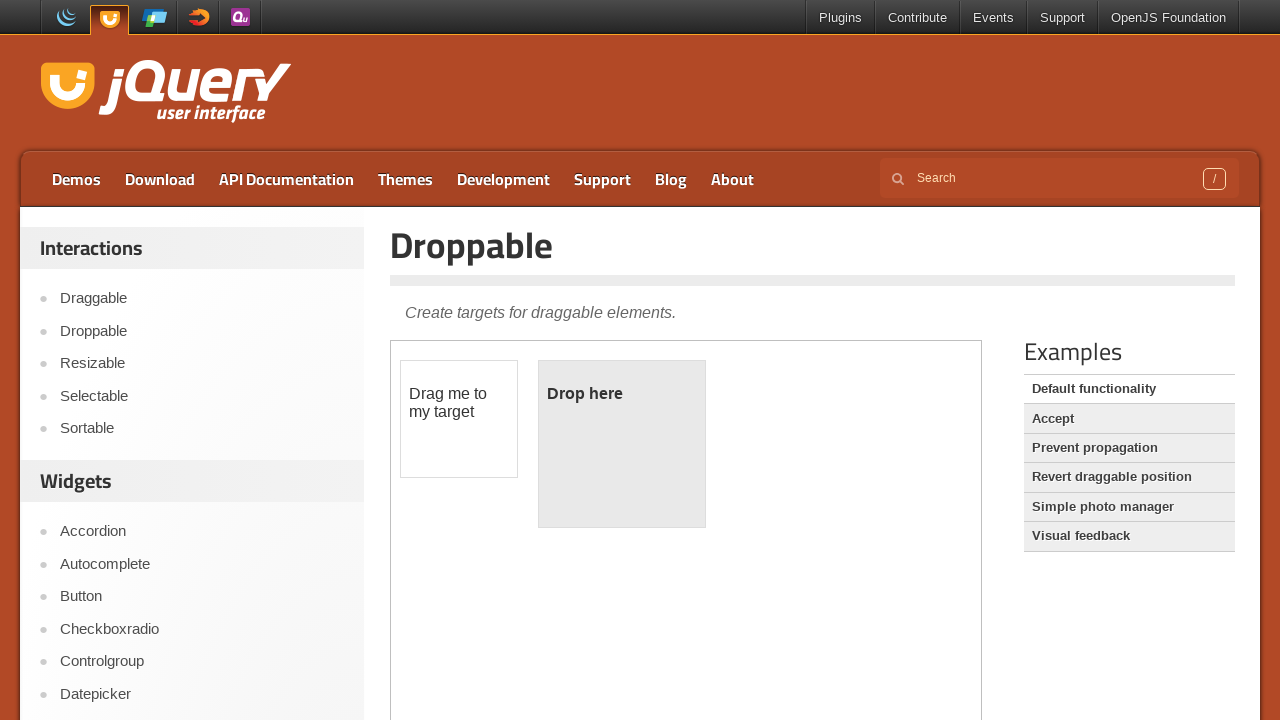

Dragged the draggable element and dropped it onto the droppable target at (622, 444)
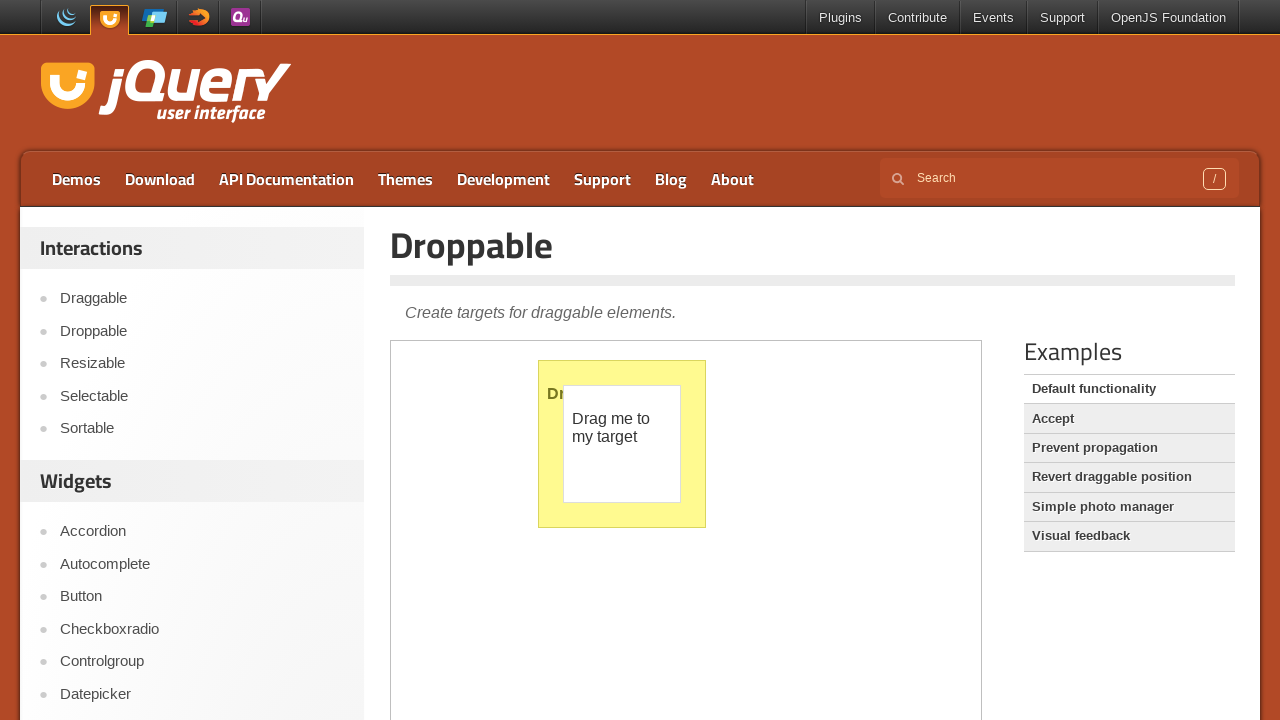

Waited for drag and drop animation to complete
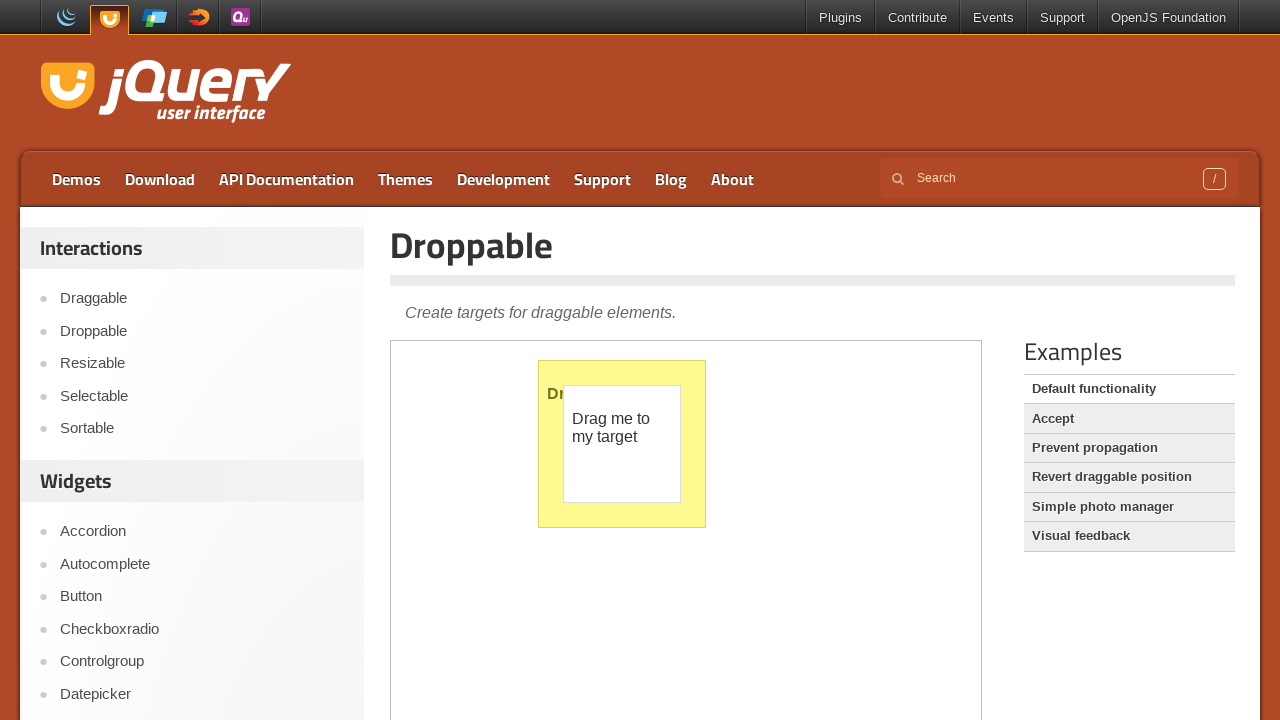

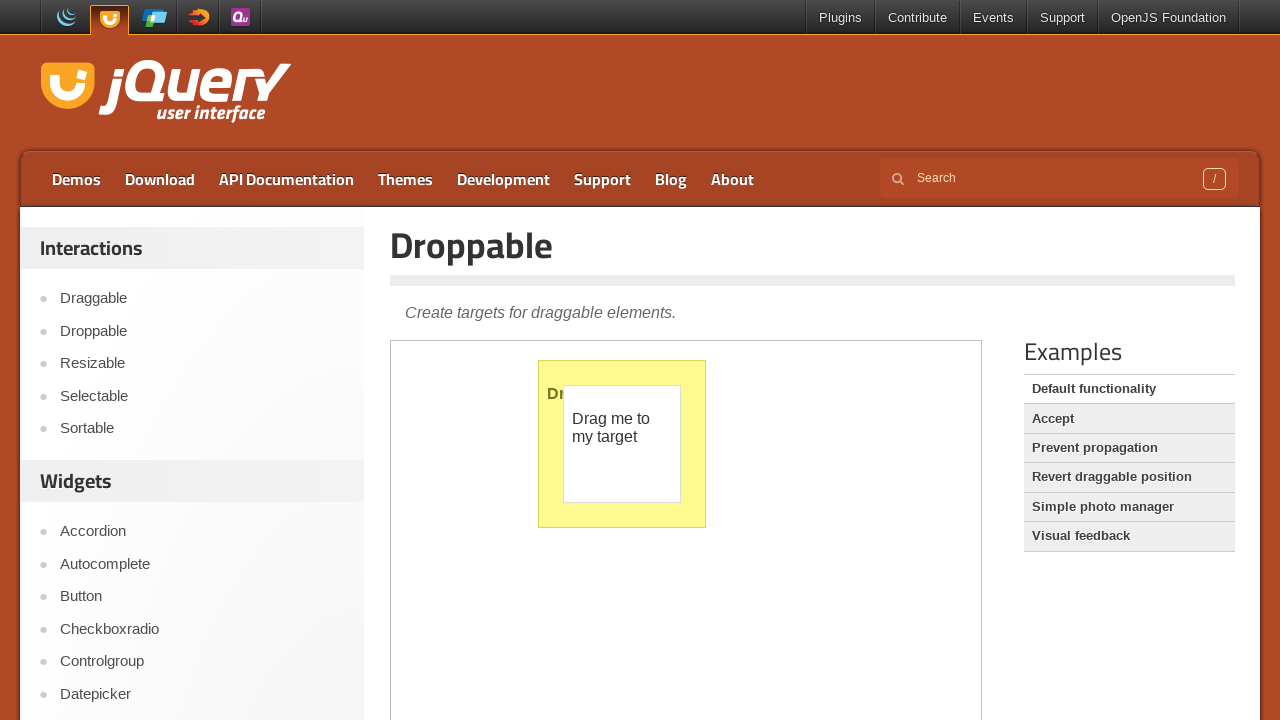